Tests a practice registration form by filling out all fields including personal information, date of birth, hobbies, gender, subjects, state/city selection, and submitting the form.

Starting URL: https://demoqa.com/automation-practice-form

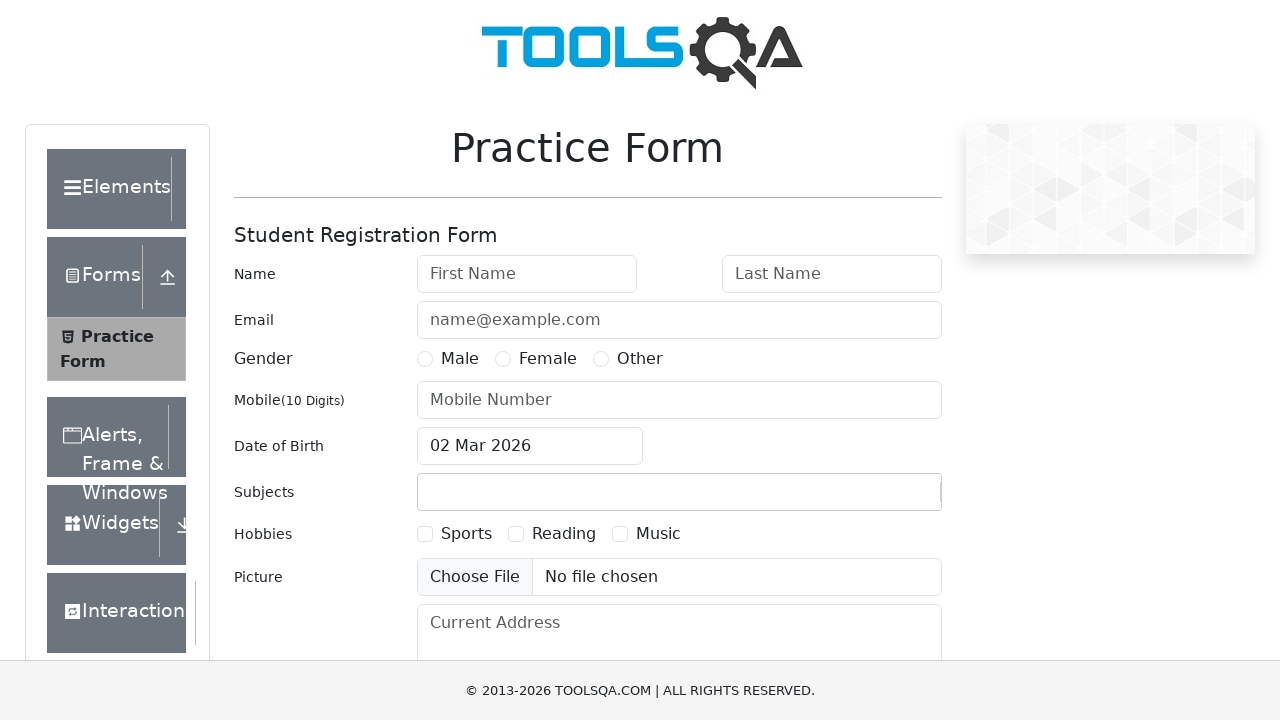

Filled first name field with 'Max' on #firstName
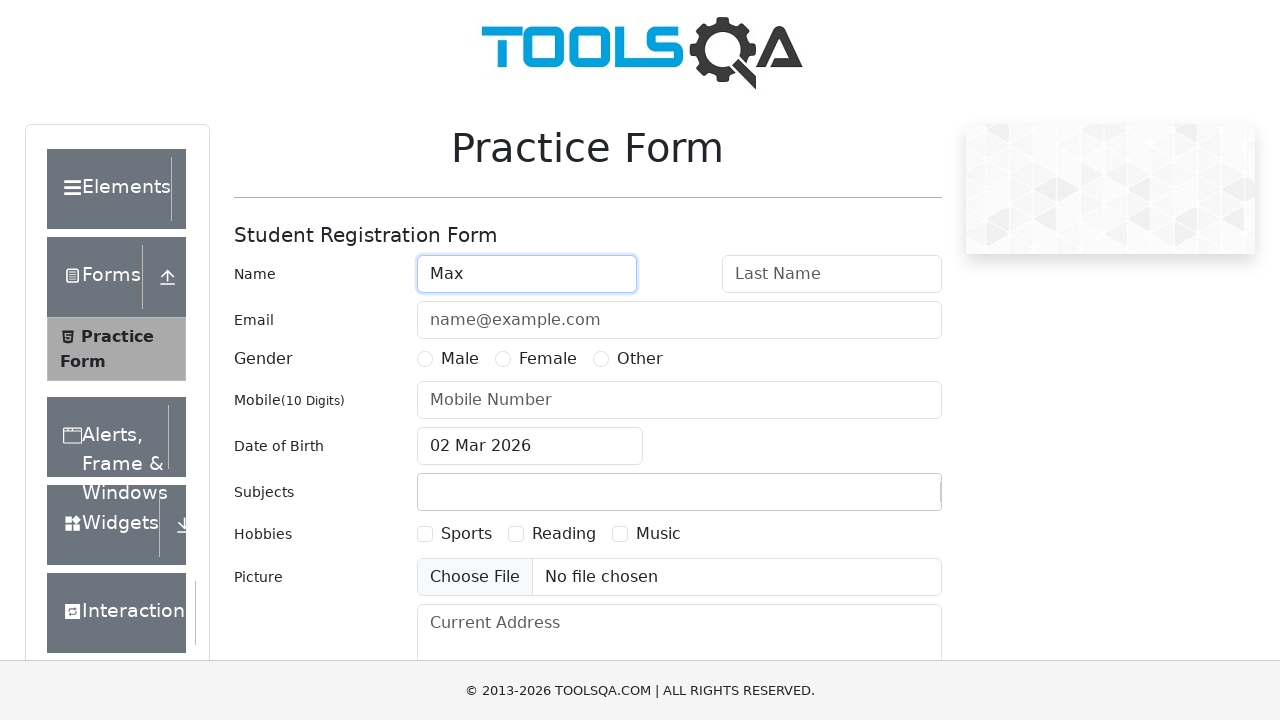

Filled last name field with 'Ivanov' on #lastName
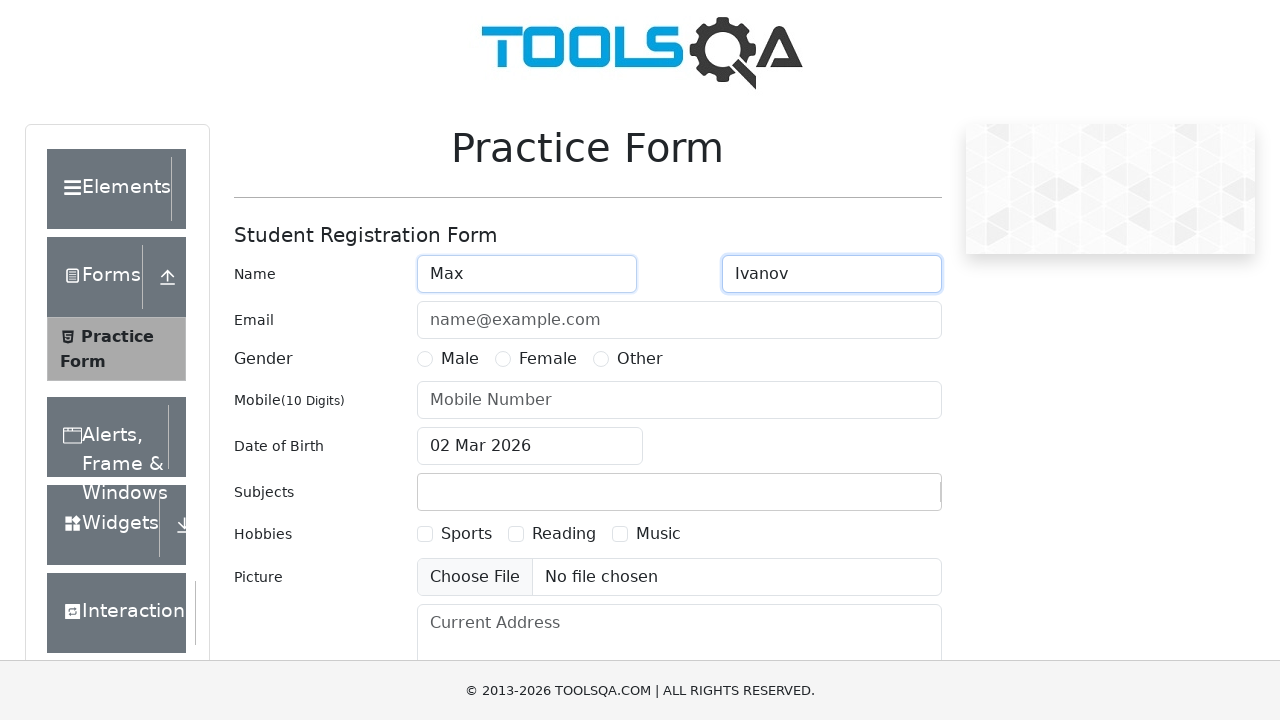

Filled email field with 'test@yandex.ru' on #userEmail
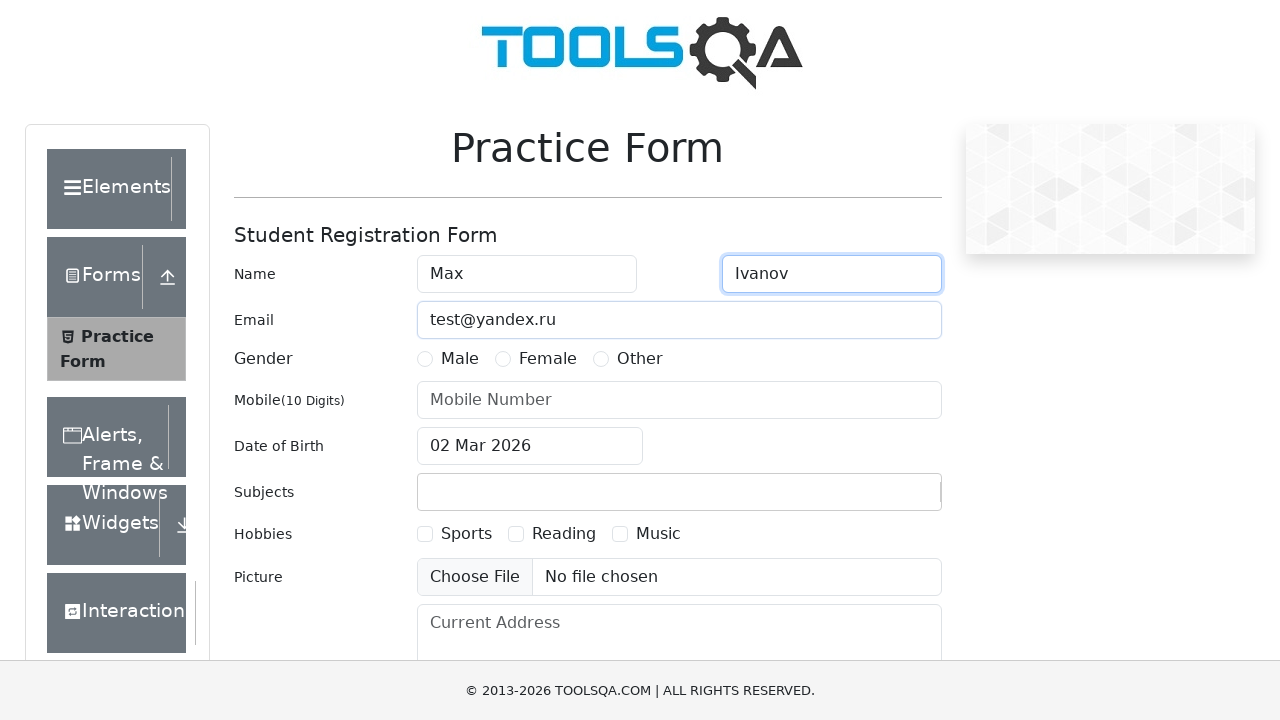

Filled phone number field with '8989767812' on #userNumber
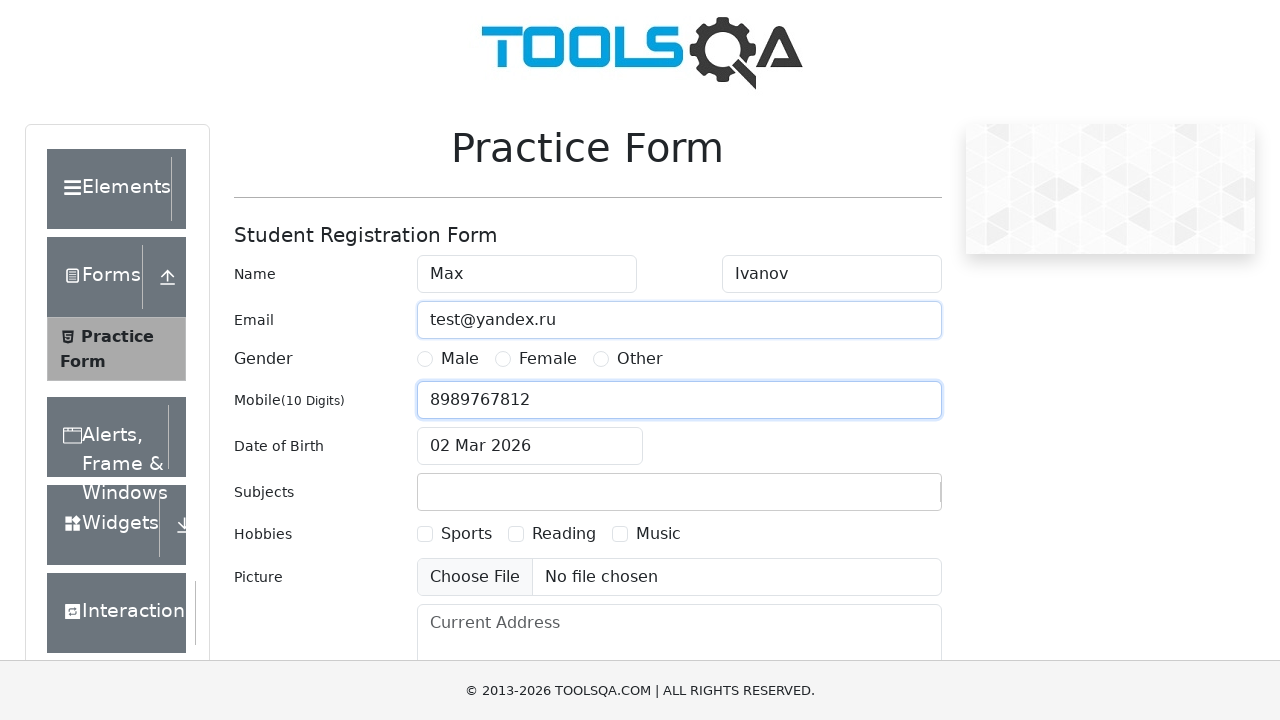

Filled current address field with 'Earth' on #currentAddress
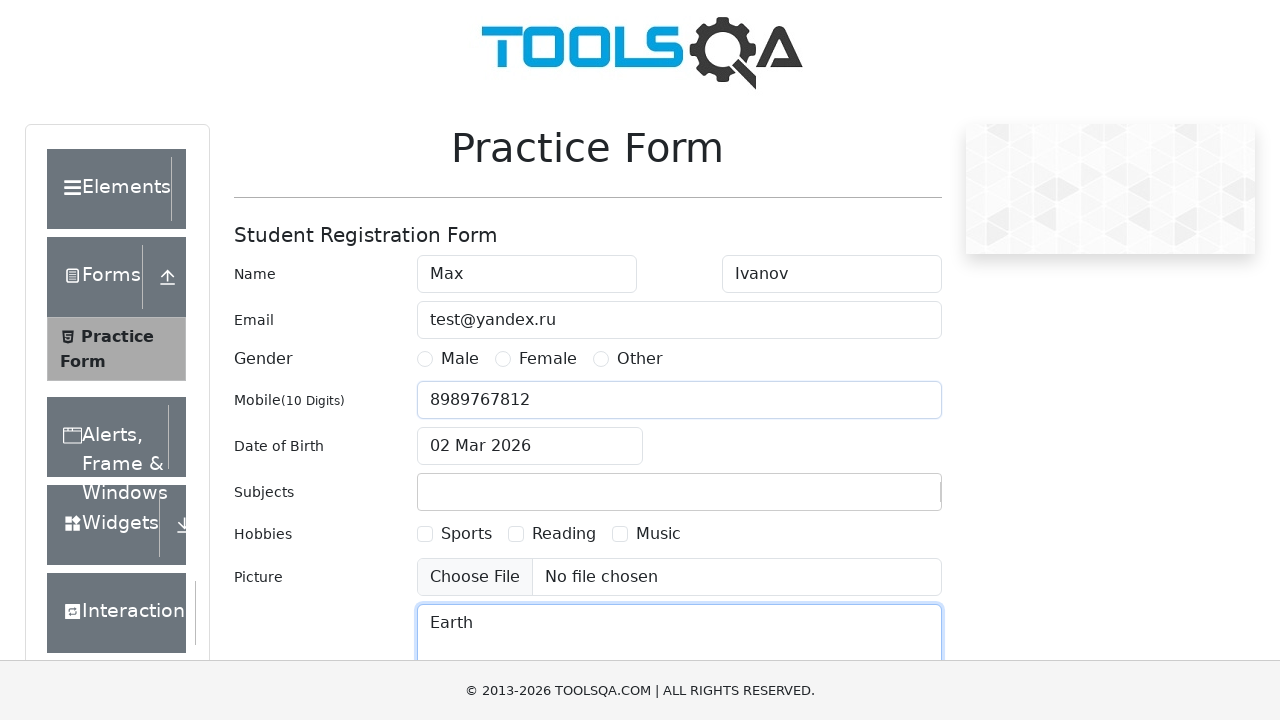

Clicked date of birth input field to open date picker at (530, 446) on #dateOfBirthInput
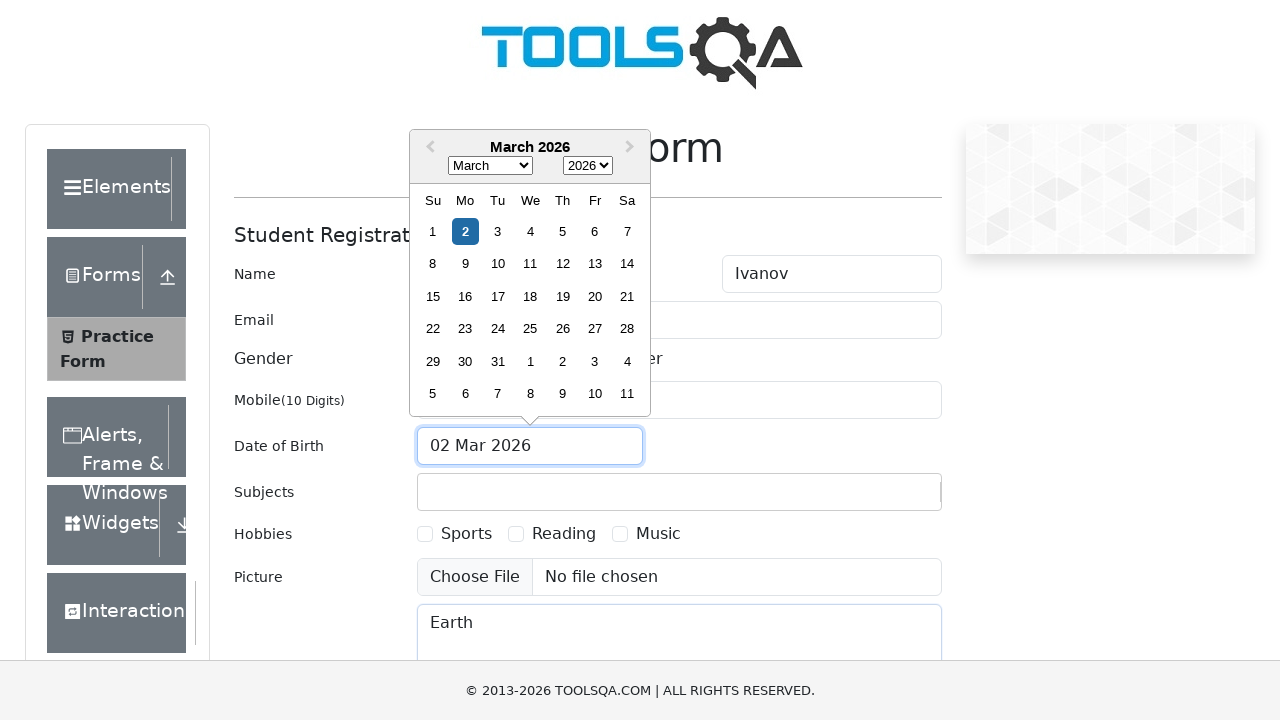

Selected year 1990 from date picker on select.react-datepicker__year-select
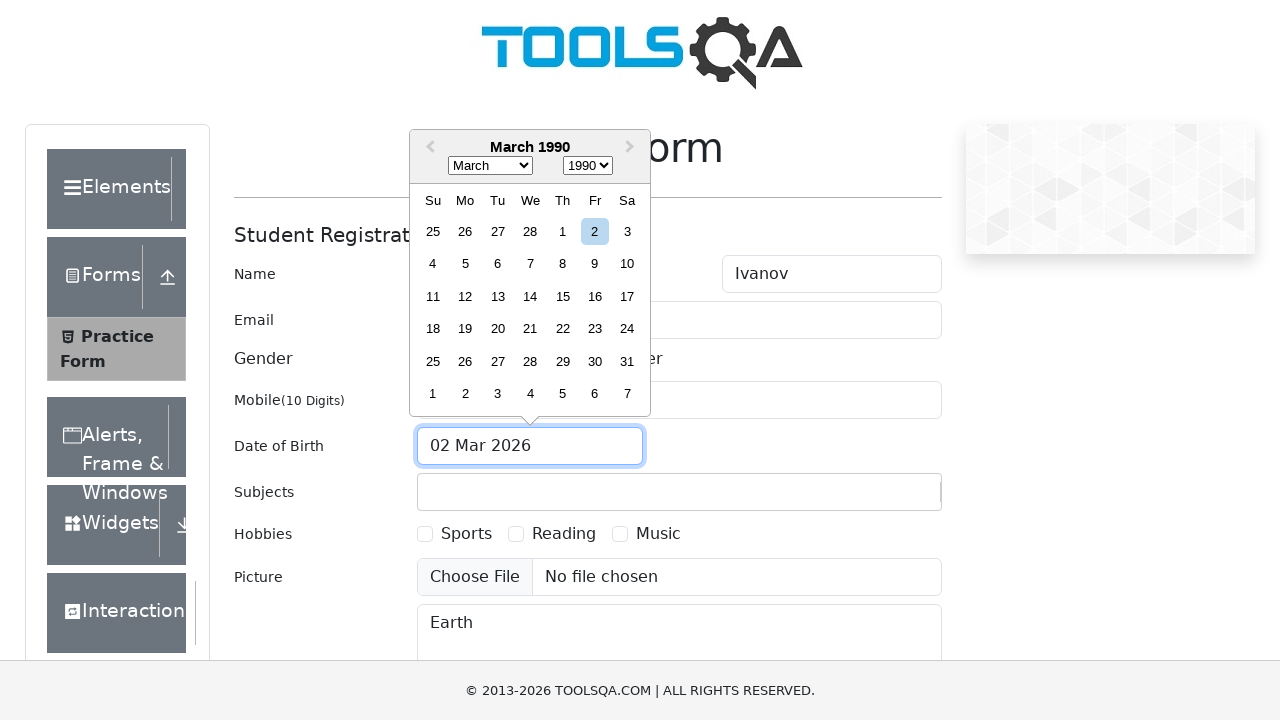

Selected month 4 (May) from date picker on select.react-datepicker__month-select
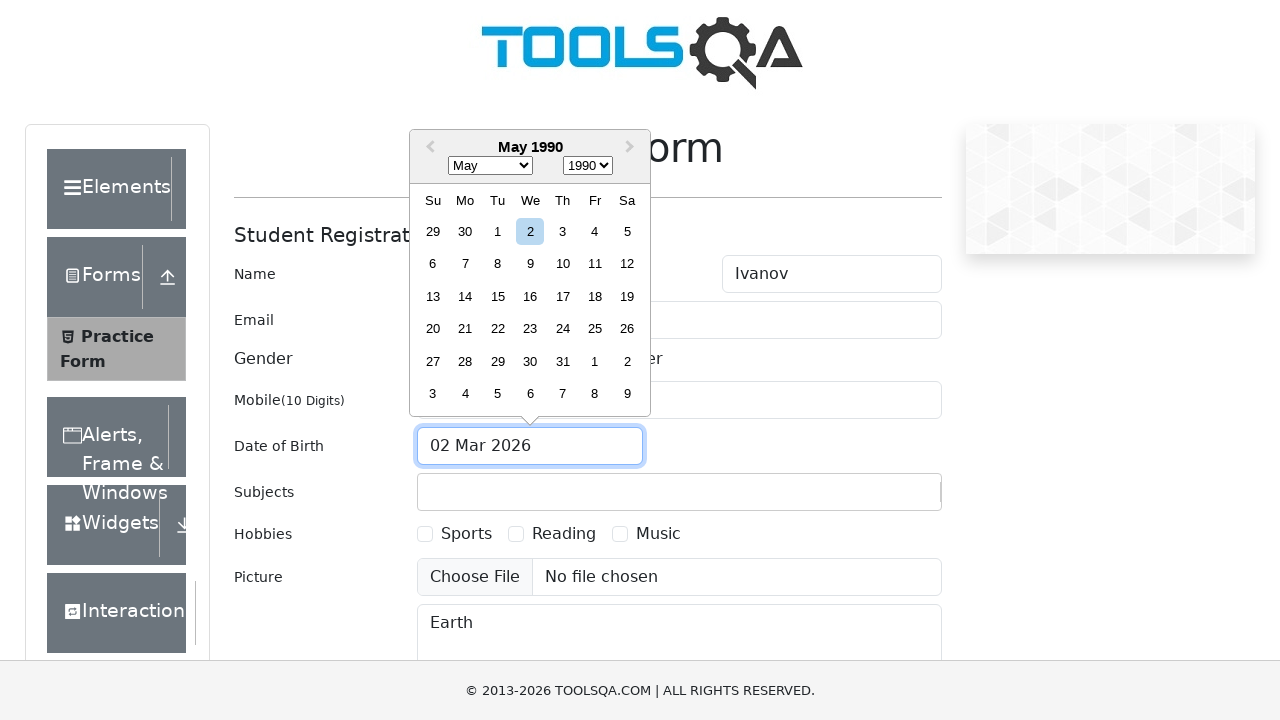

Selected date May 1st, 1990 at (498, 231) on div[aria-label='Choose Tuesday, May 1st, 1990']
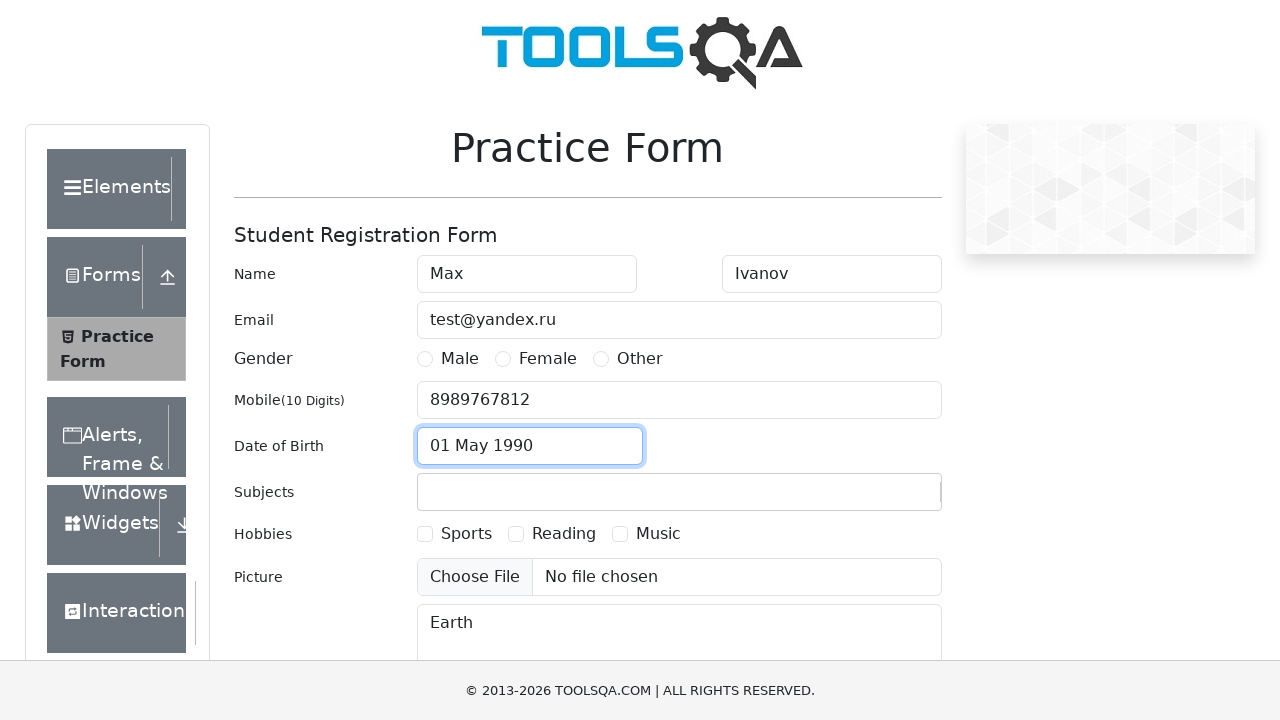

Selected hobbies checkbox at (466, 534) on label[for='hobbies-checkbox-1']
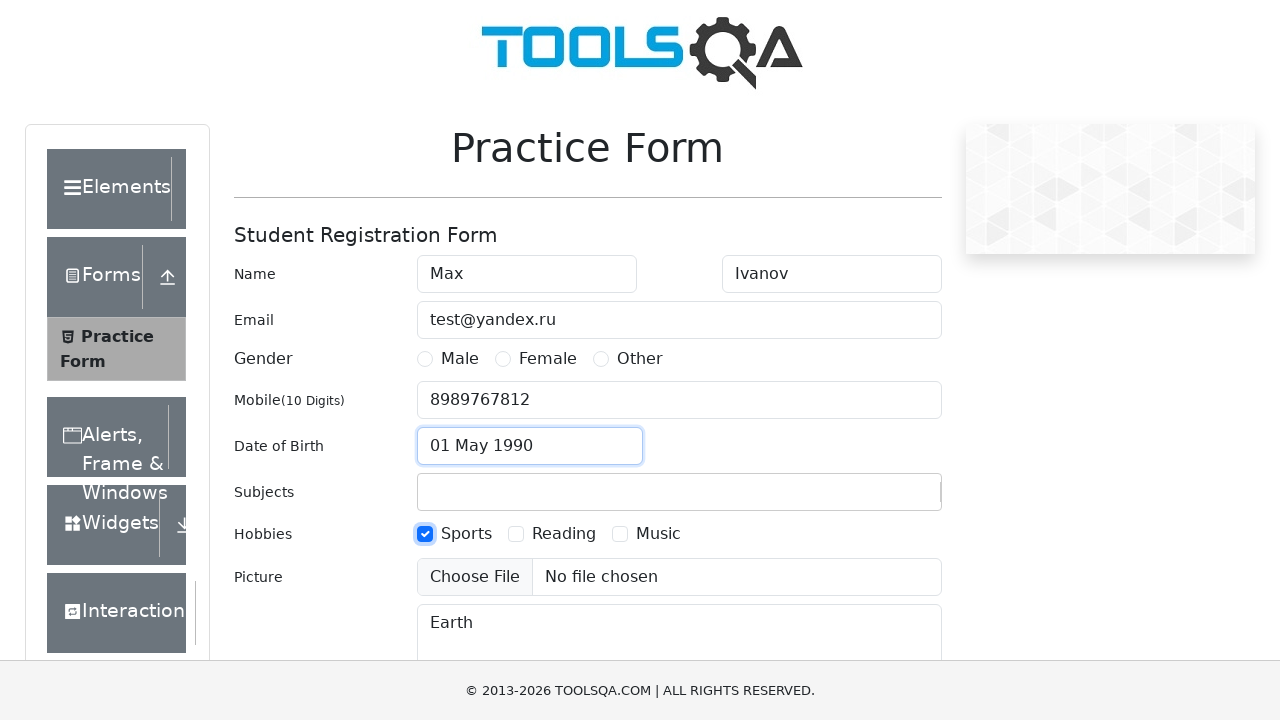

Selected gender radio button at (460, 359) on label[for='gender-radio-1']
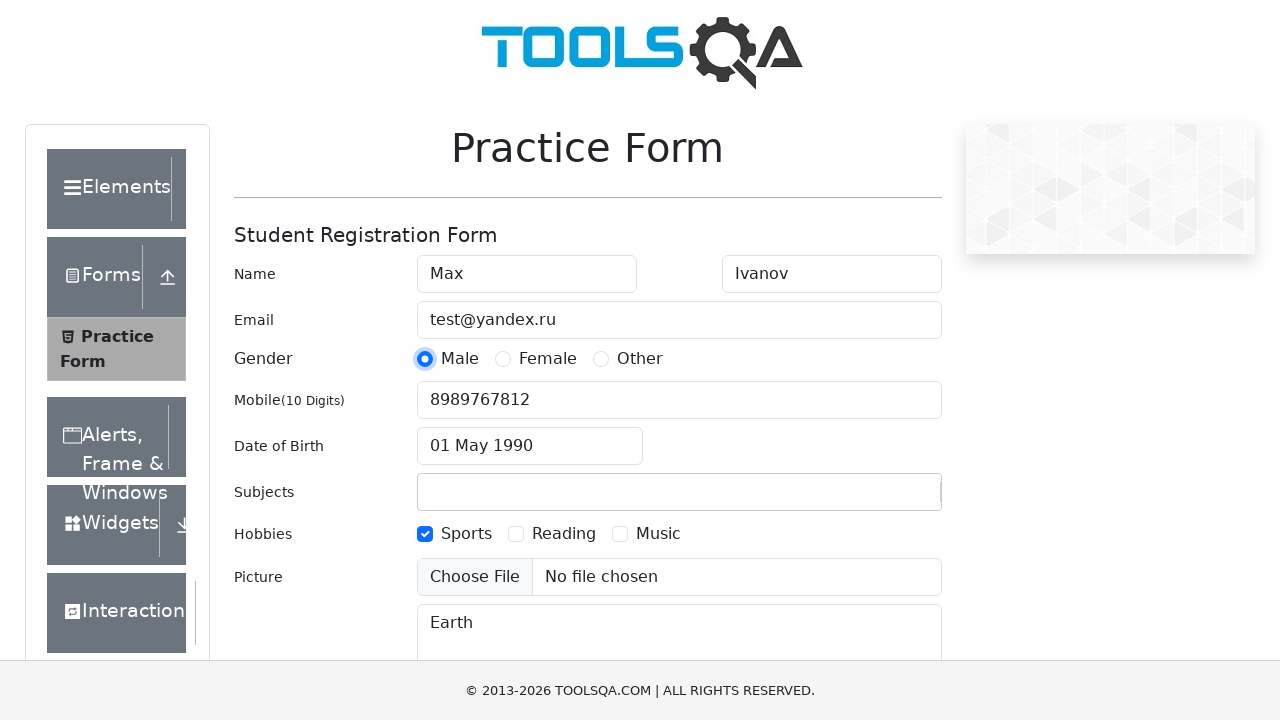

Filled subjects input field with 'Maths' on #subjectsInput
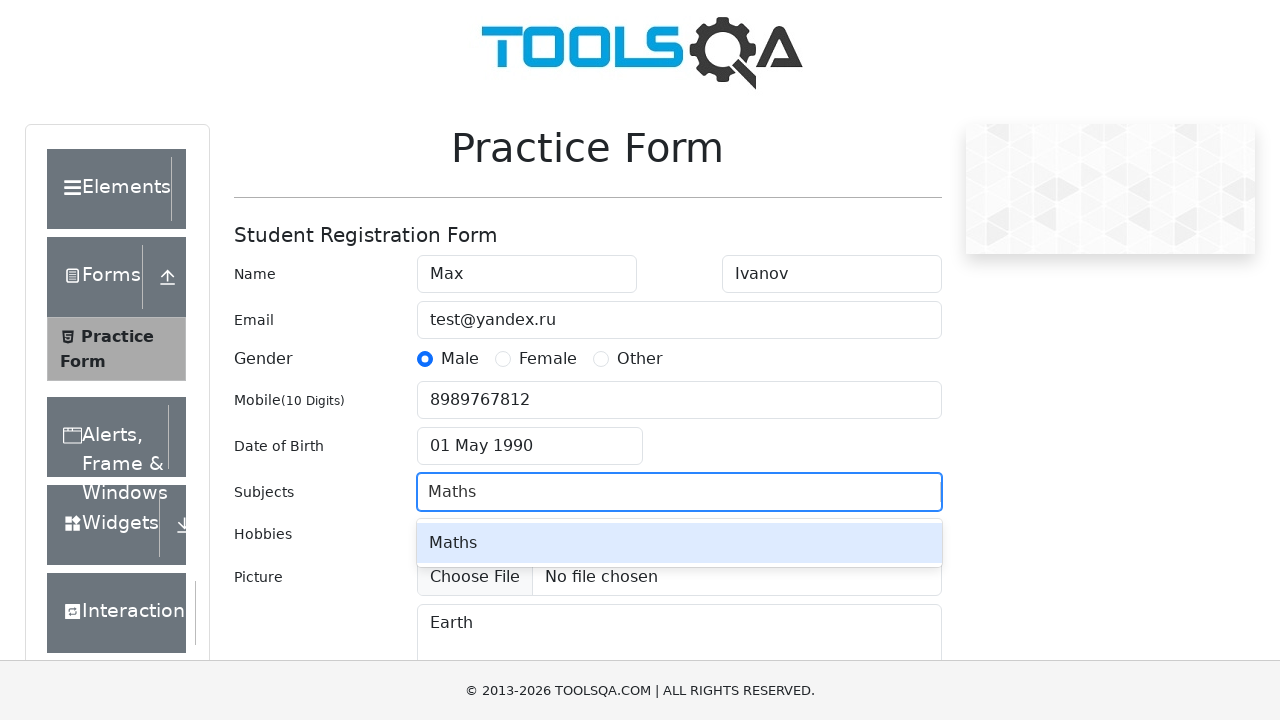

Pressed Enter to confirm Maths subject selection on #subjectsInput
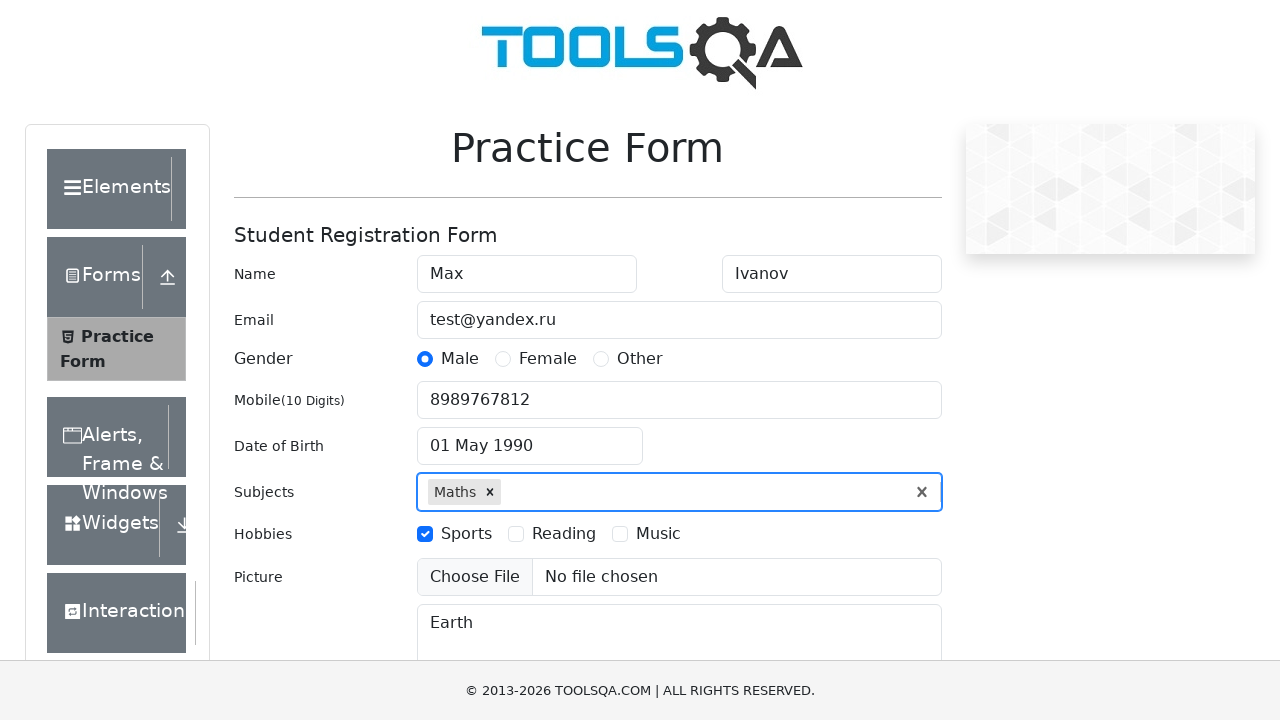

Filled state selection field with 'NCR' on #react-select-3-input
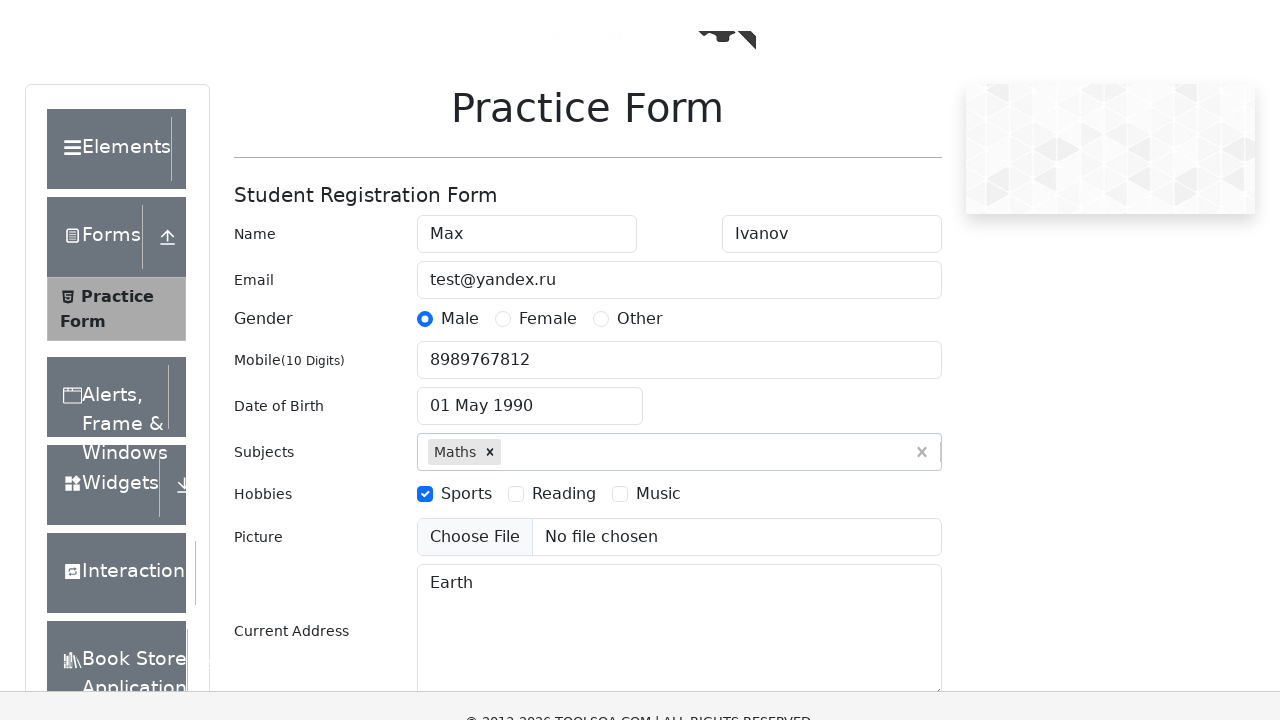

Pressed Enter to confirm NCR state selection on #react-select-3-input
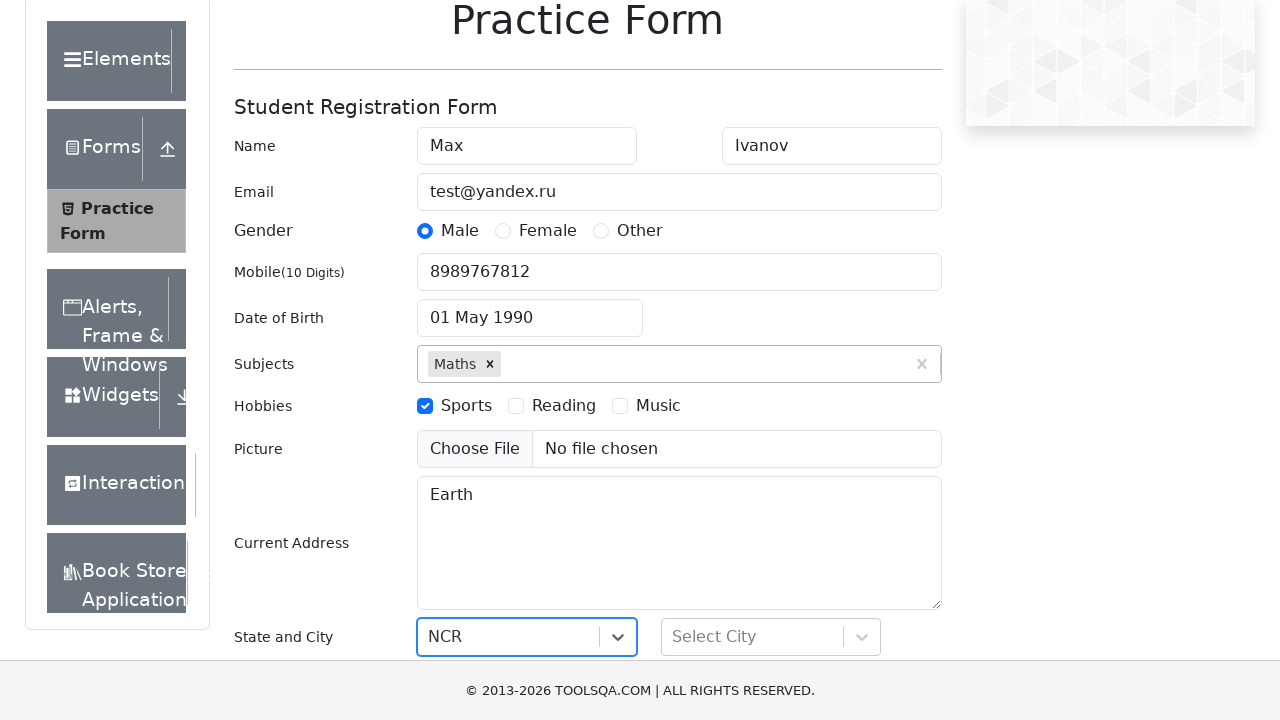

Filled city selection field with 'Delhi' on #react-select-4-input
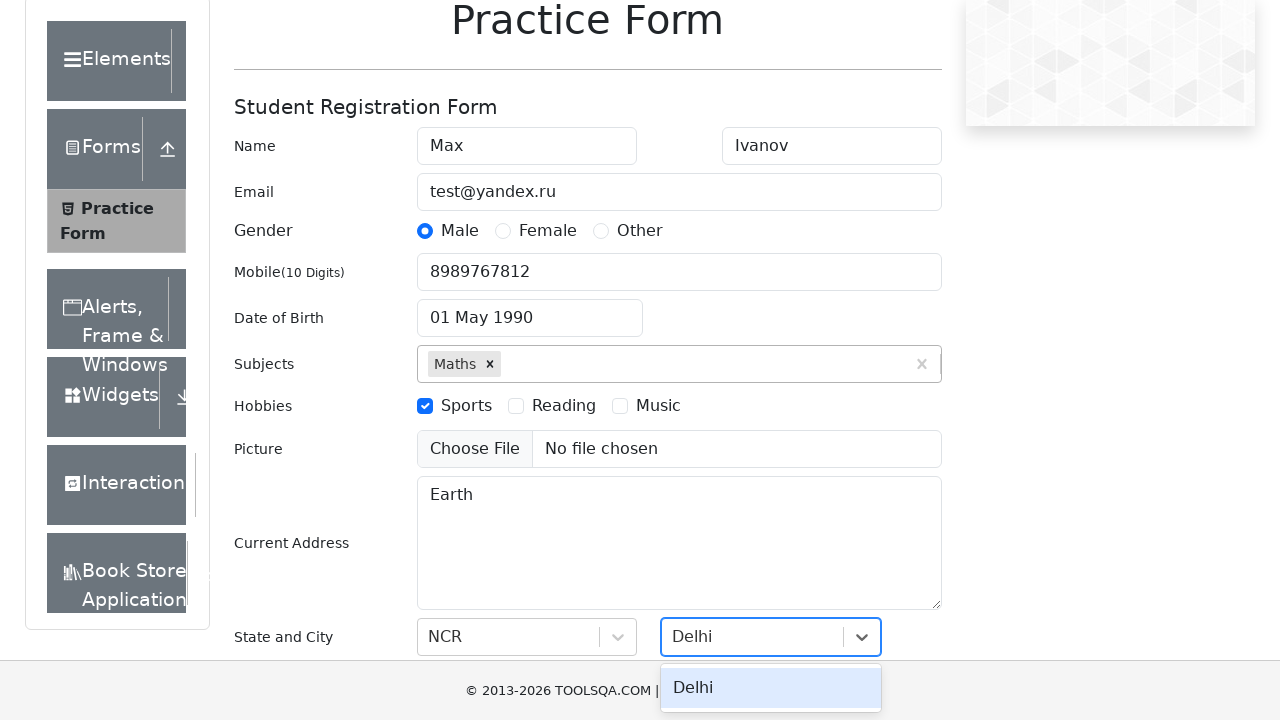

Pressed Enter to confirm Delhi city selection on #react-select-4-input
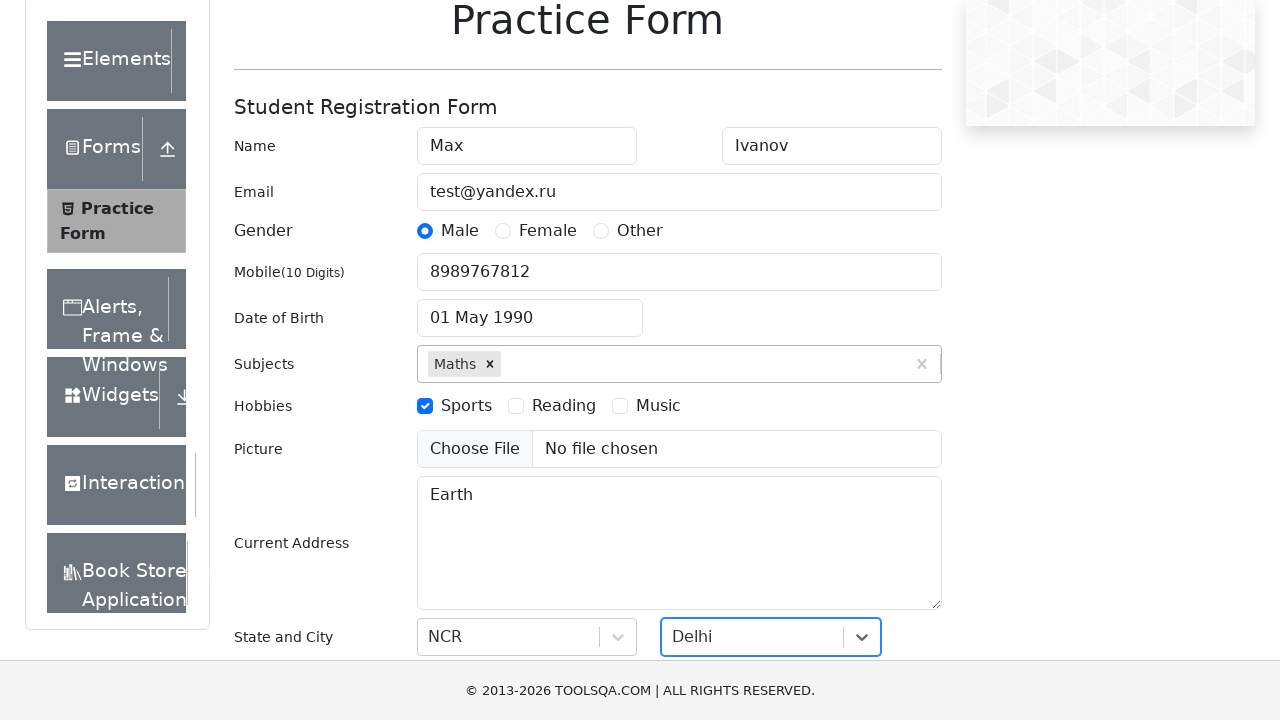

Clicked submit button to submit the registration form at (885, 499) on #submit
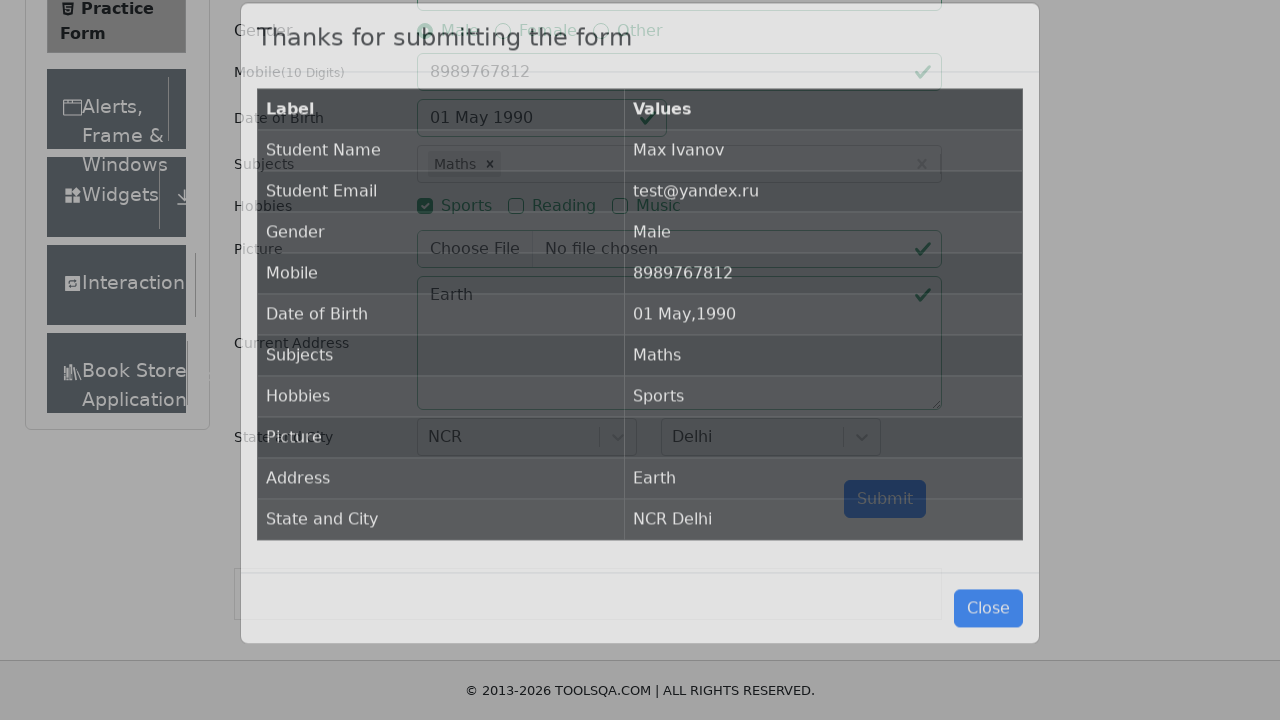

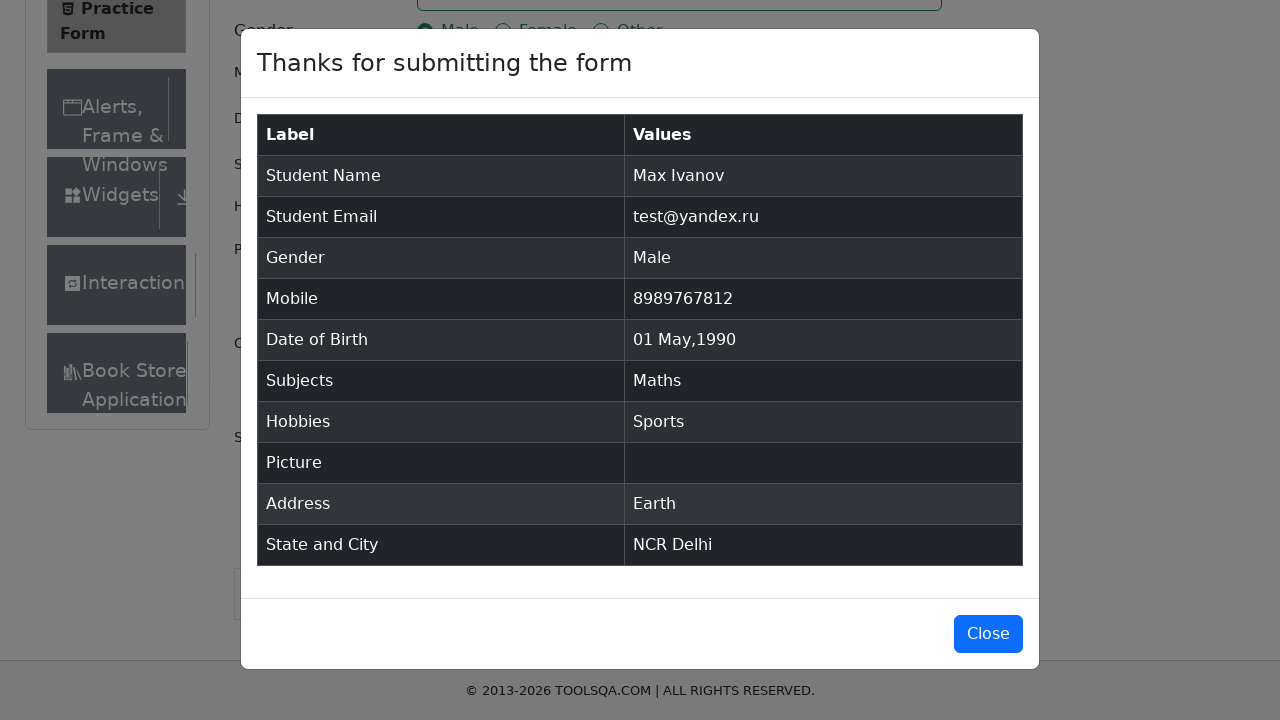